Tests e-commerce purchase flow by searching for a product, adding it to cart, and proceeding through checkout with promo code validation

Starting URL: https://rahulshettyacademy.com/seleniumPractise/#/

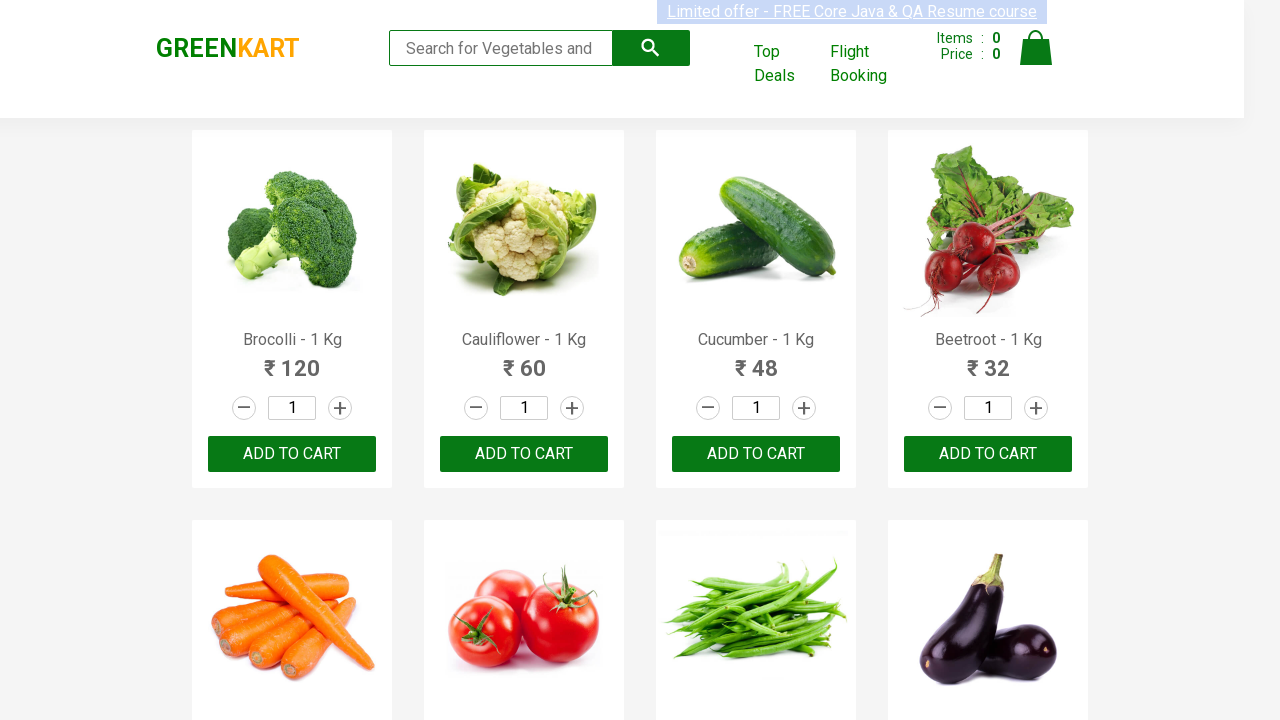

Search keyword field loaded
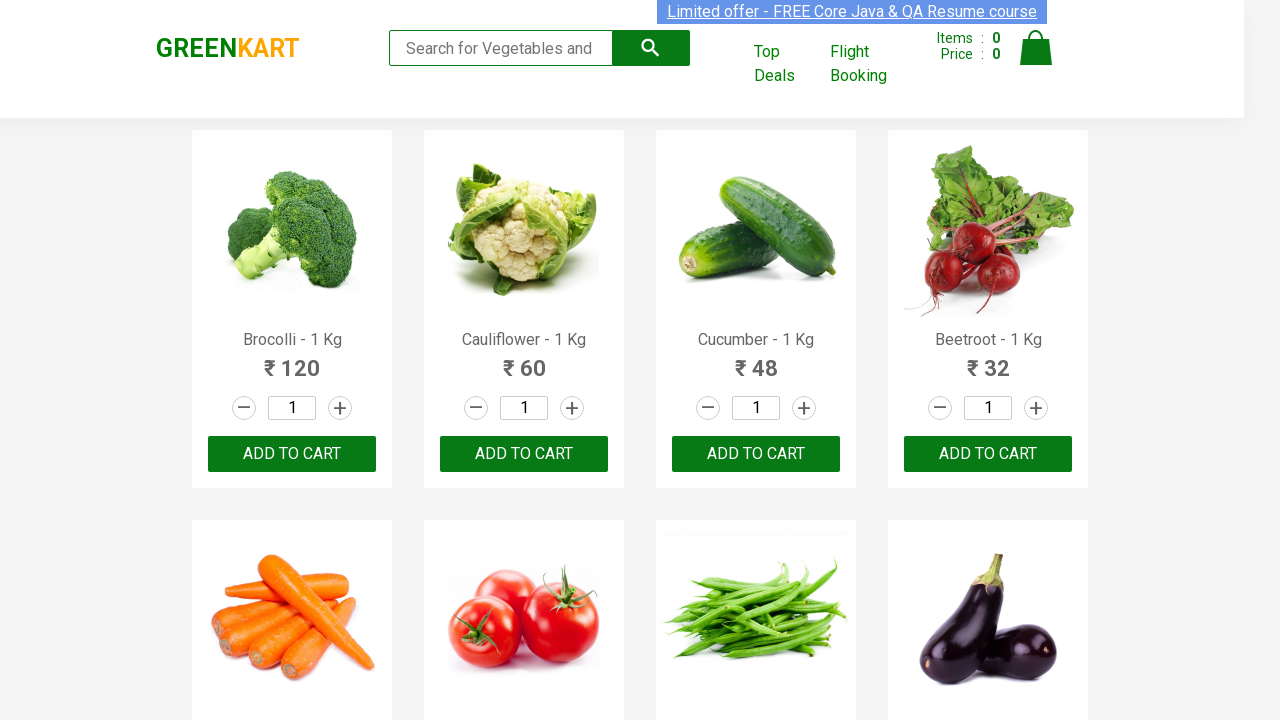

Filled search field with 'Brocolli' on .search-keyword
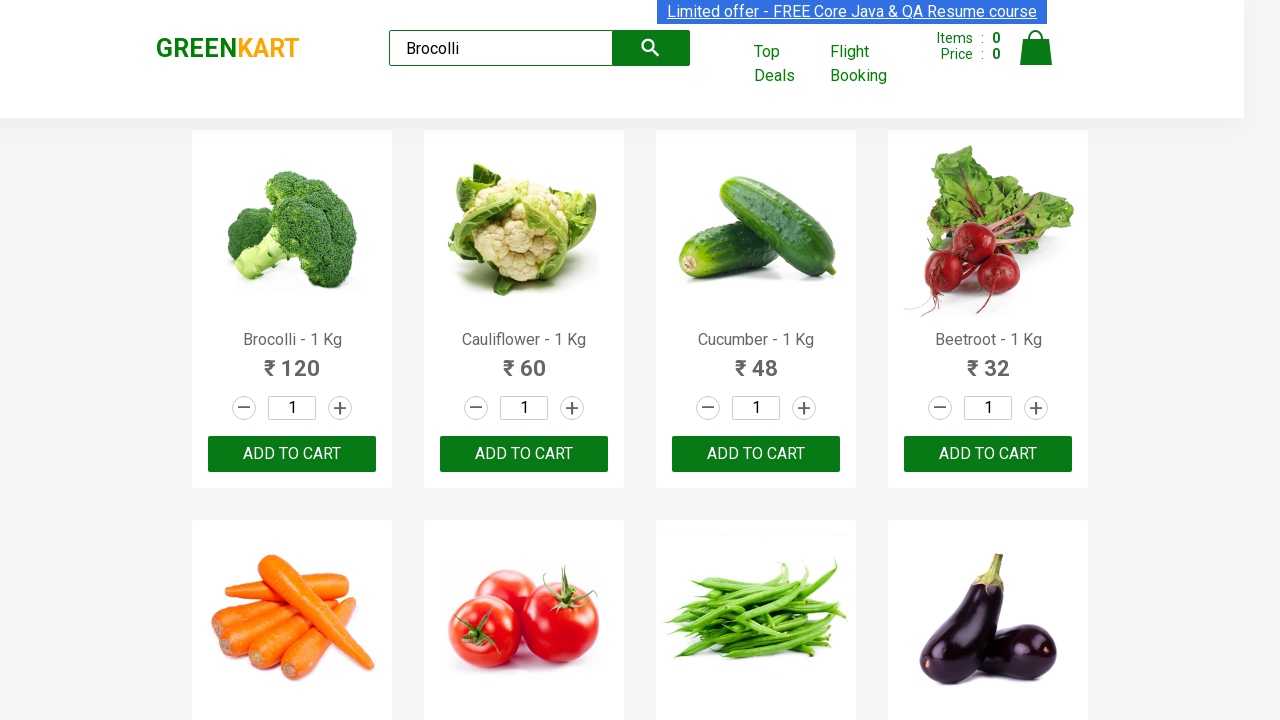

Clicked increment button (first time) at (340, 408) on .increment
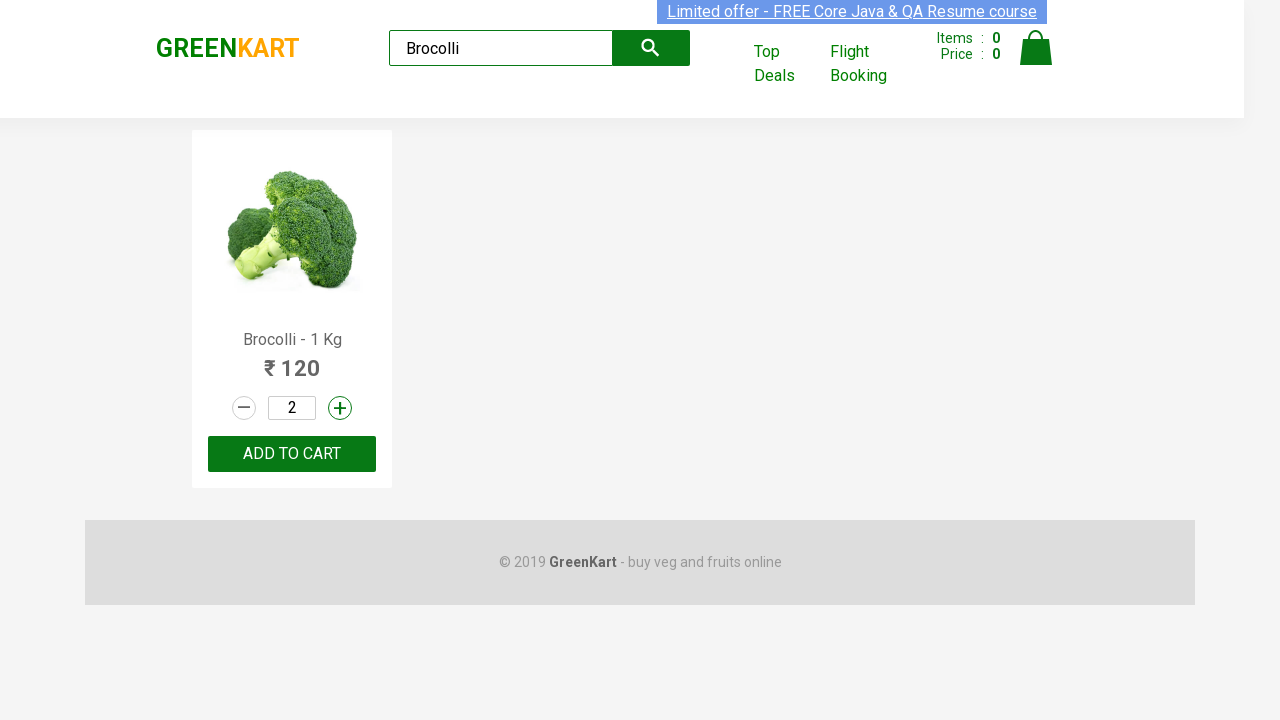

Clicked increment button (second time) at (340, 408) on .increment
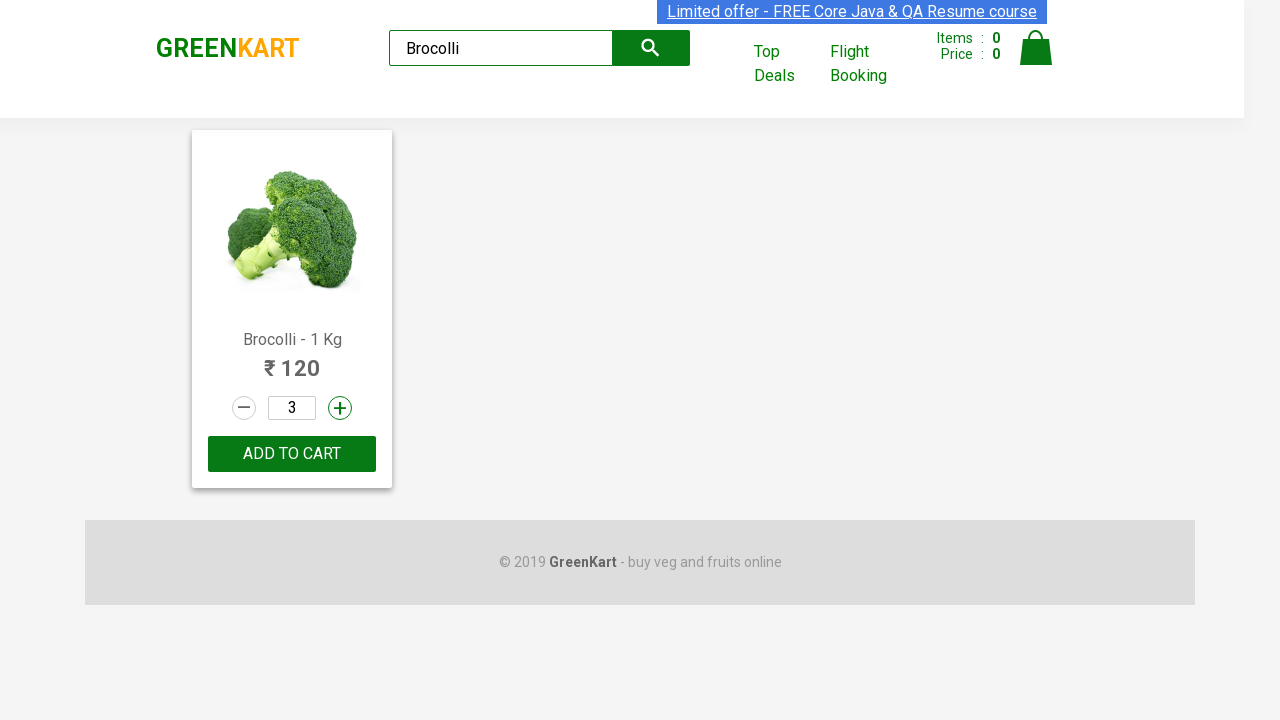

Clicked add to cart button at (292, 454) on .product-action > button
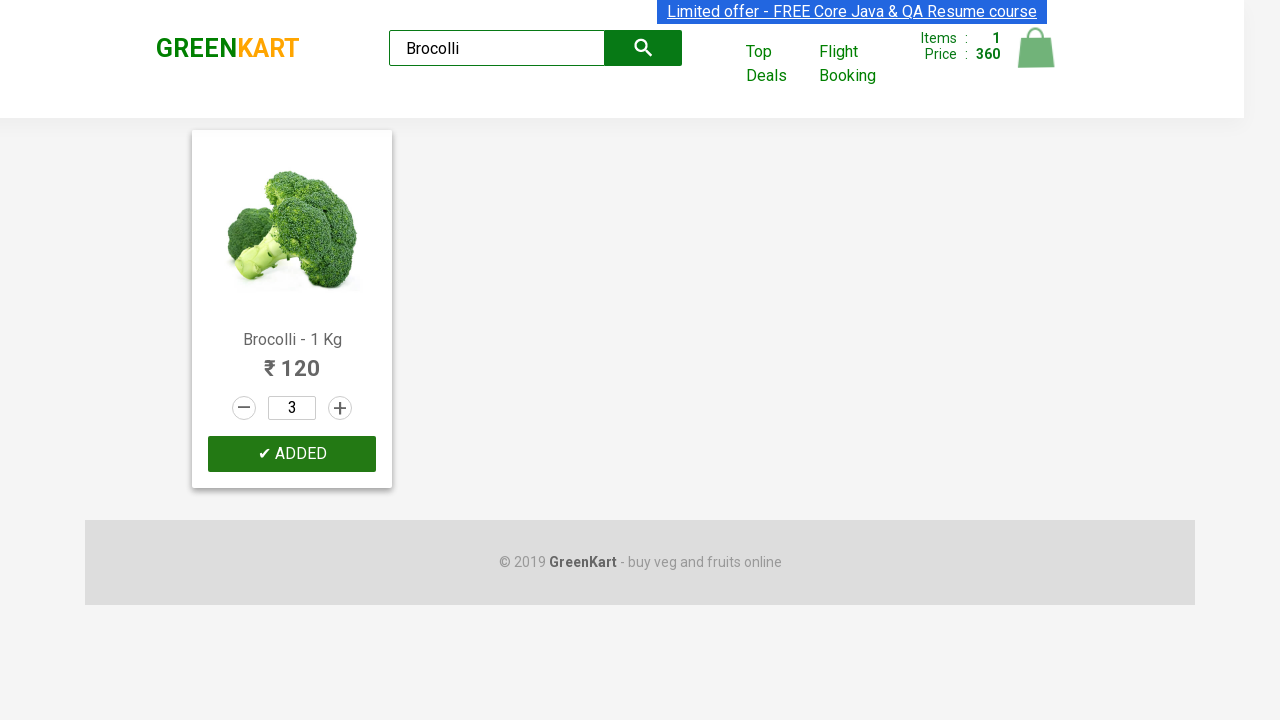

Cart icon loaded
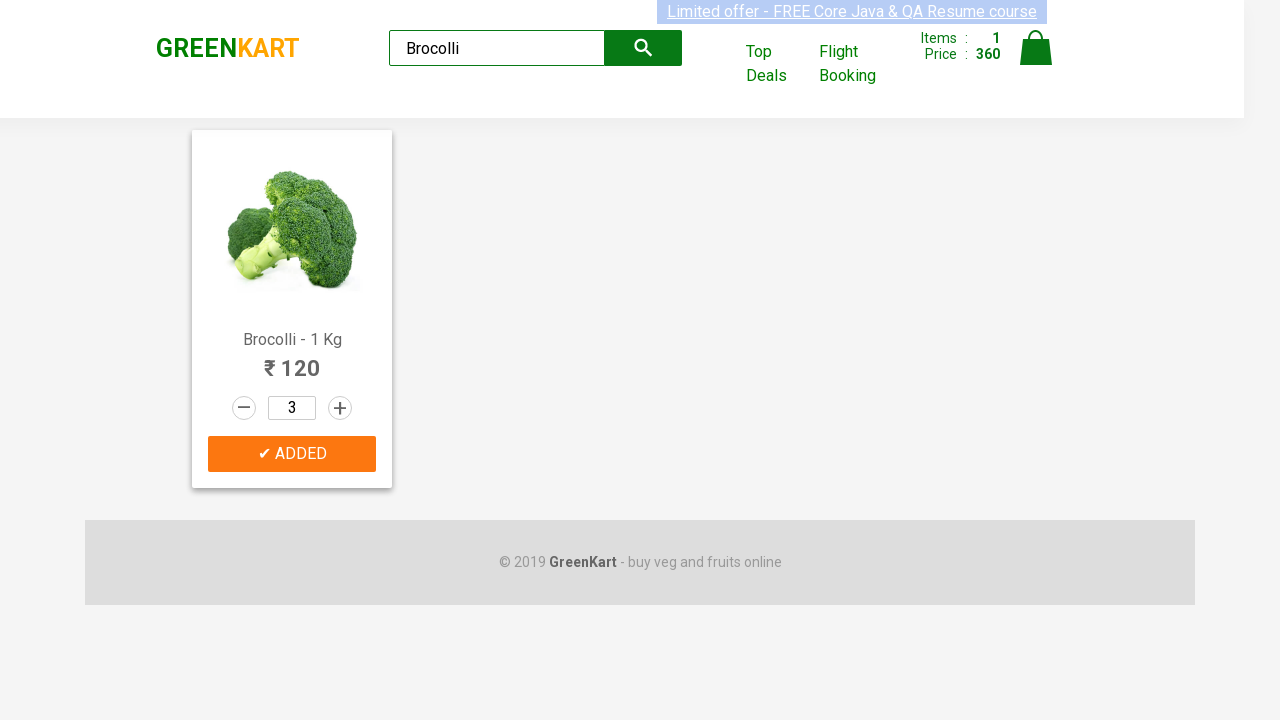

Clicked cart icon to view cart at (1036, 48) on [alt="Cart"]
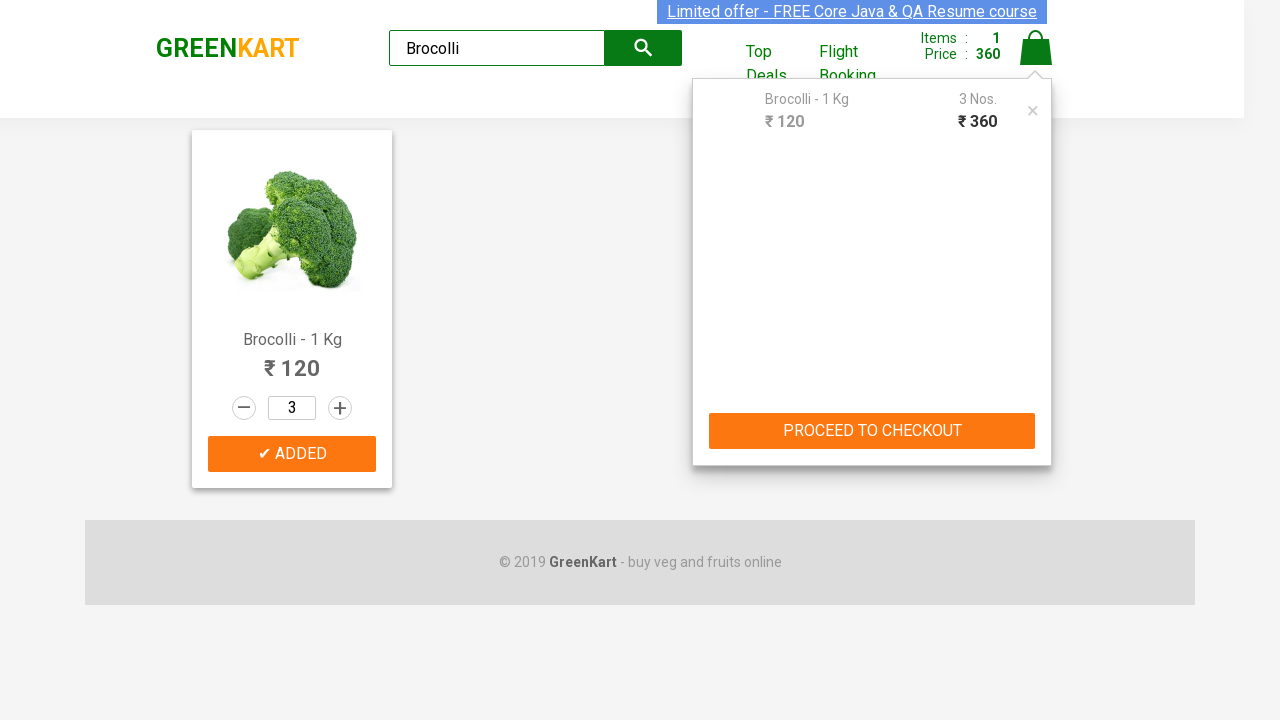

Clicked PROCEED TO CHECKOUT button at (872, 431) on button:has-text("PROCEED TO CHECKOUT")
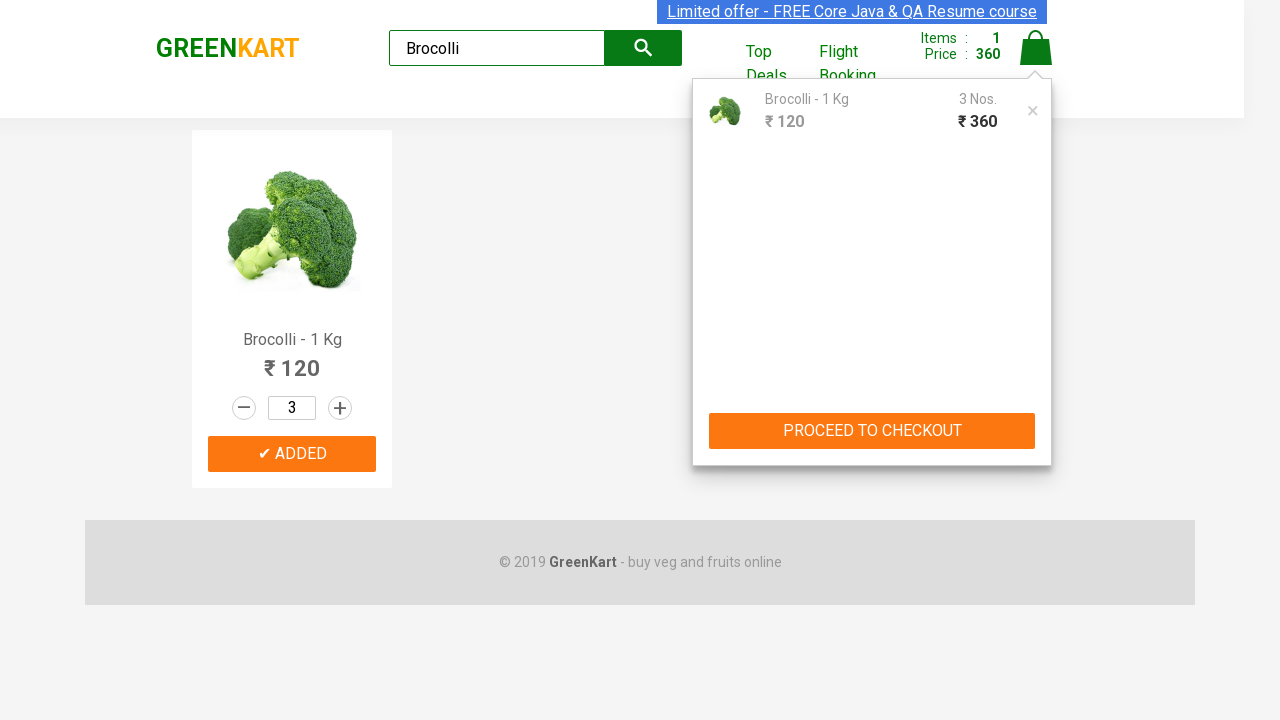

Filled promo code field with 'test' on .promocode
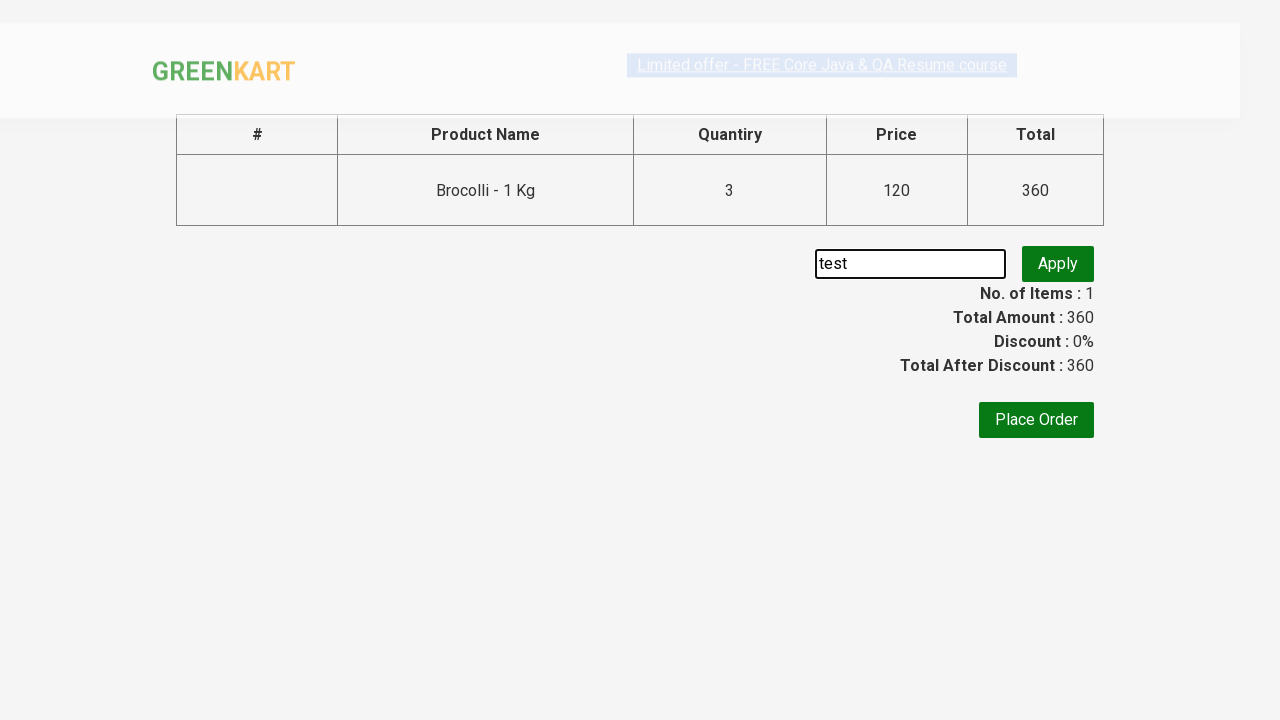

Clicked apply promo code button at (1058, 264) on .promoBtn
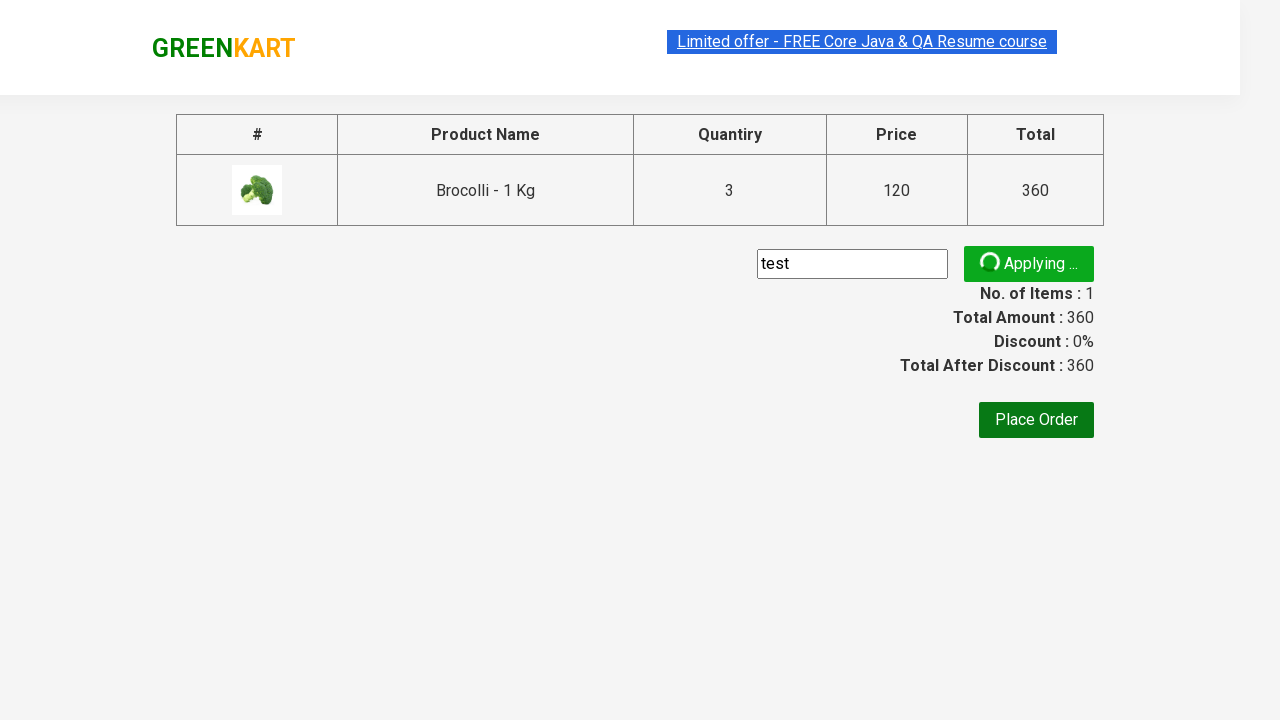

Invalid promo code message appeared
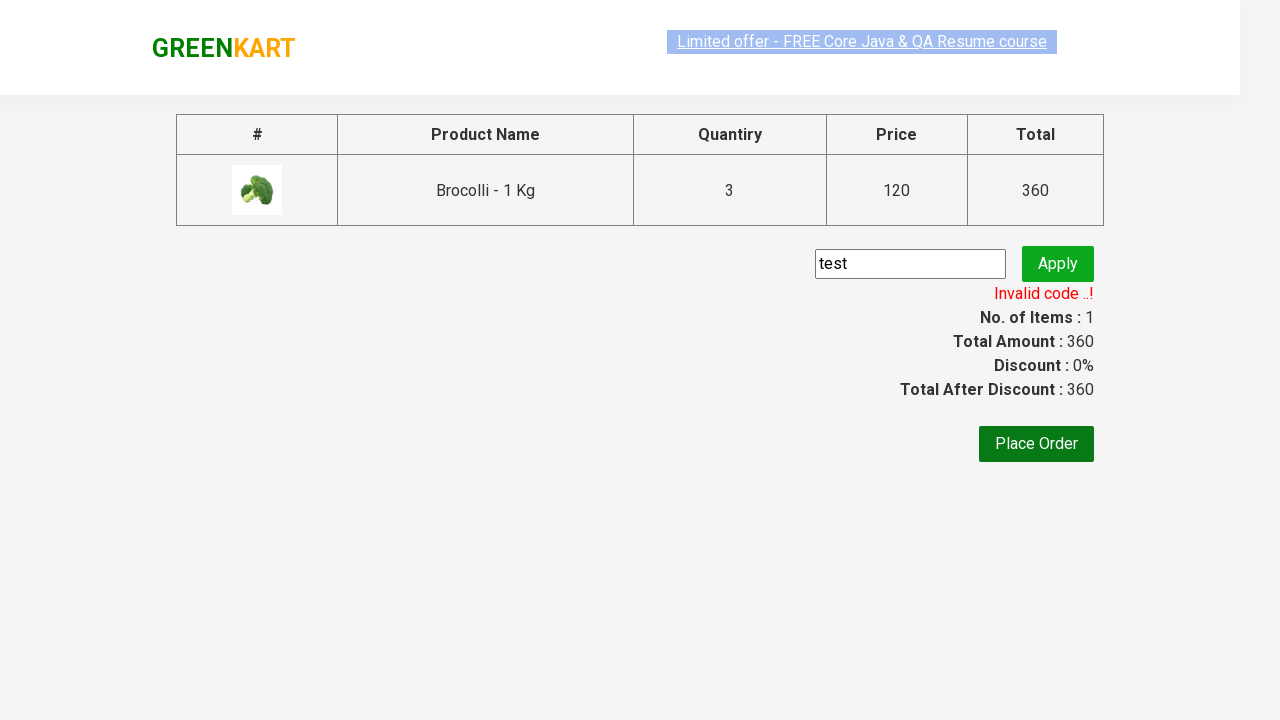

Clicked continue button after invalid promo code at (1036, 444) on #root > div > div > div > div > button
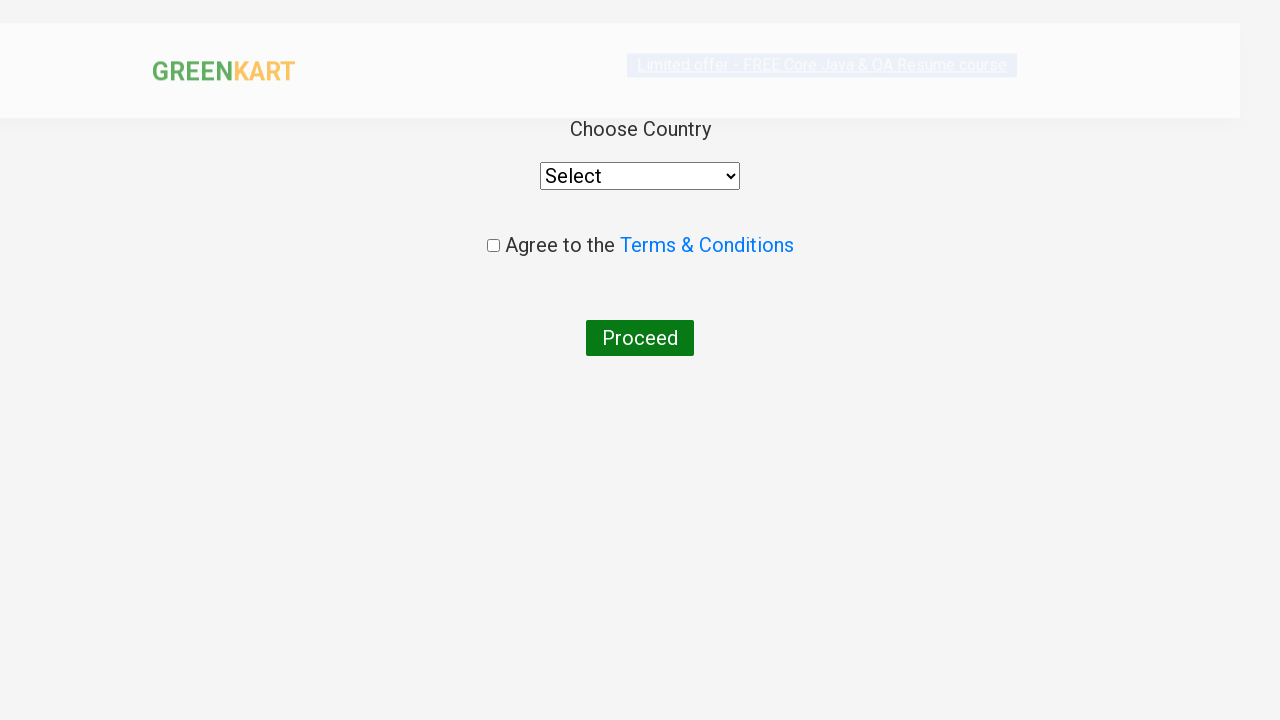

Selected first country option from dropdown on #root > div > div > div > div > div > select
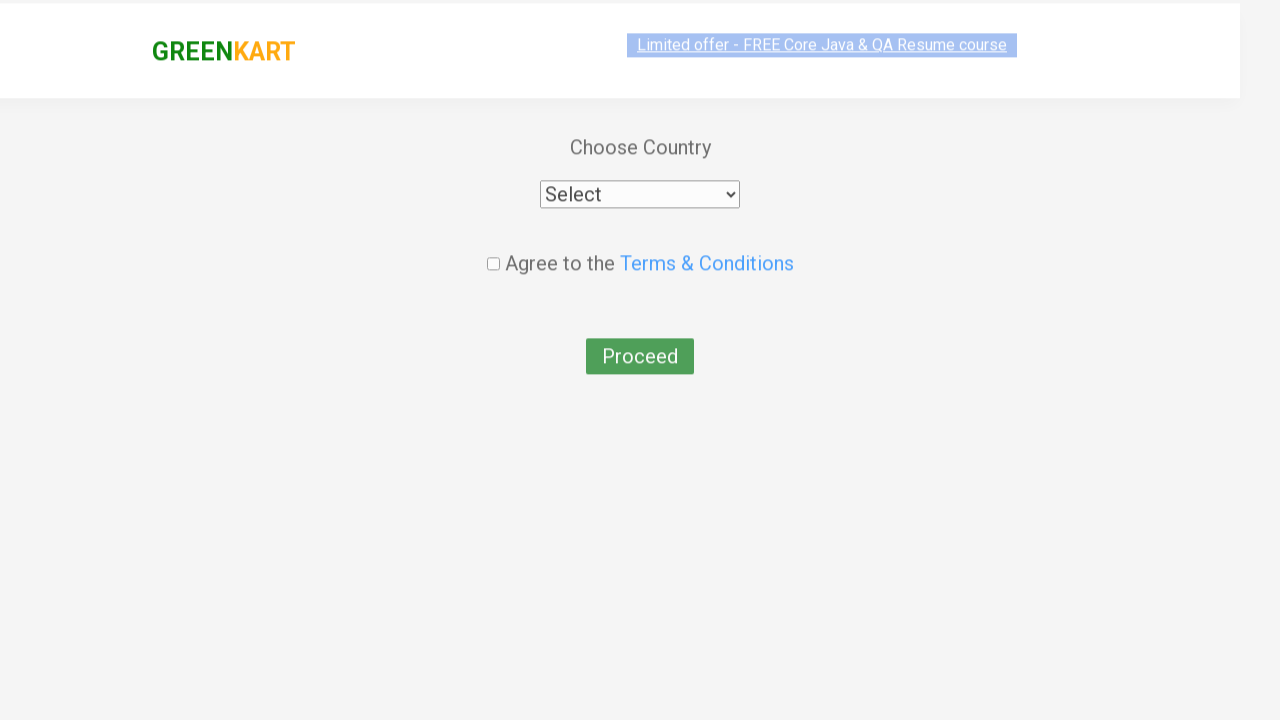

Checked terms and conditions checkbox at (493, 246) on #root > div > div > div > div > input
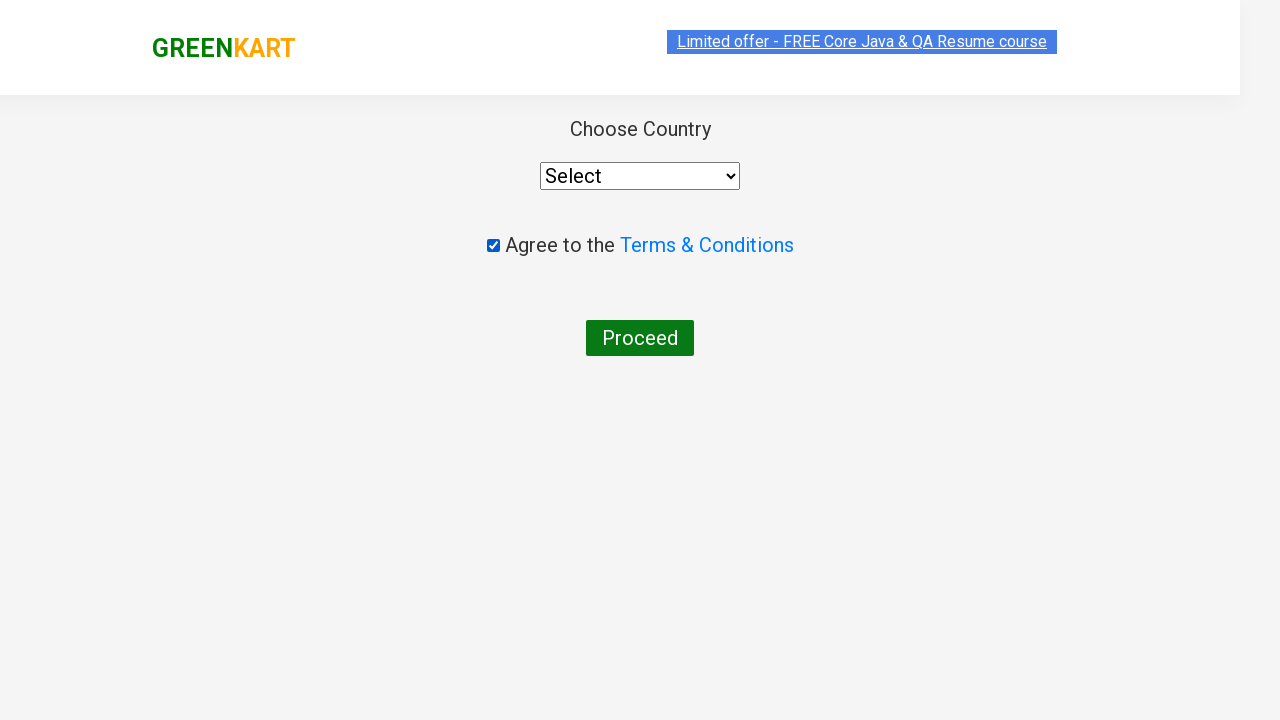

Clicked button to complete purchase at (640, 338) on #root > div > div > div > div > button
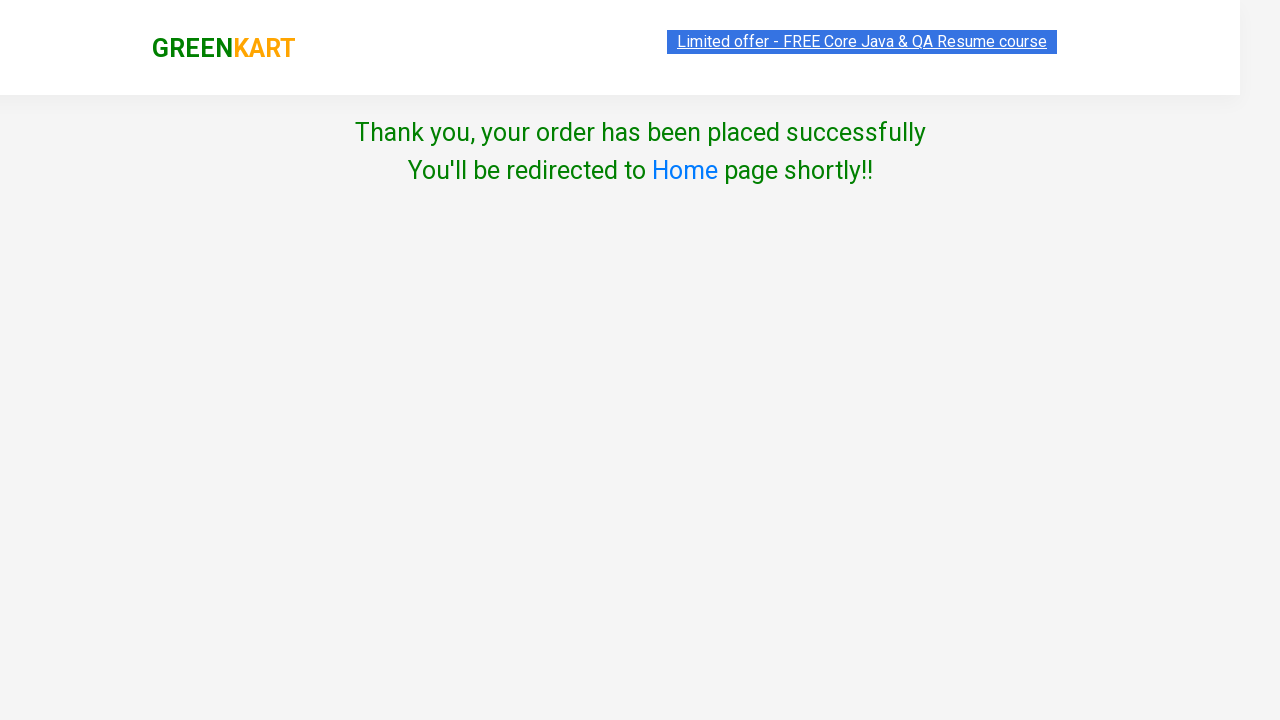

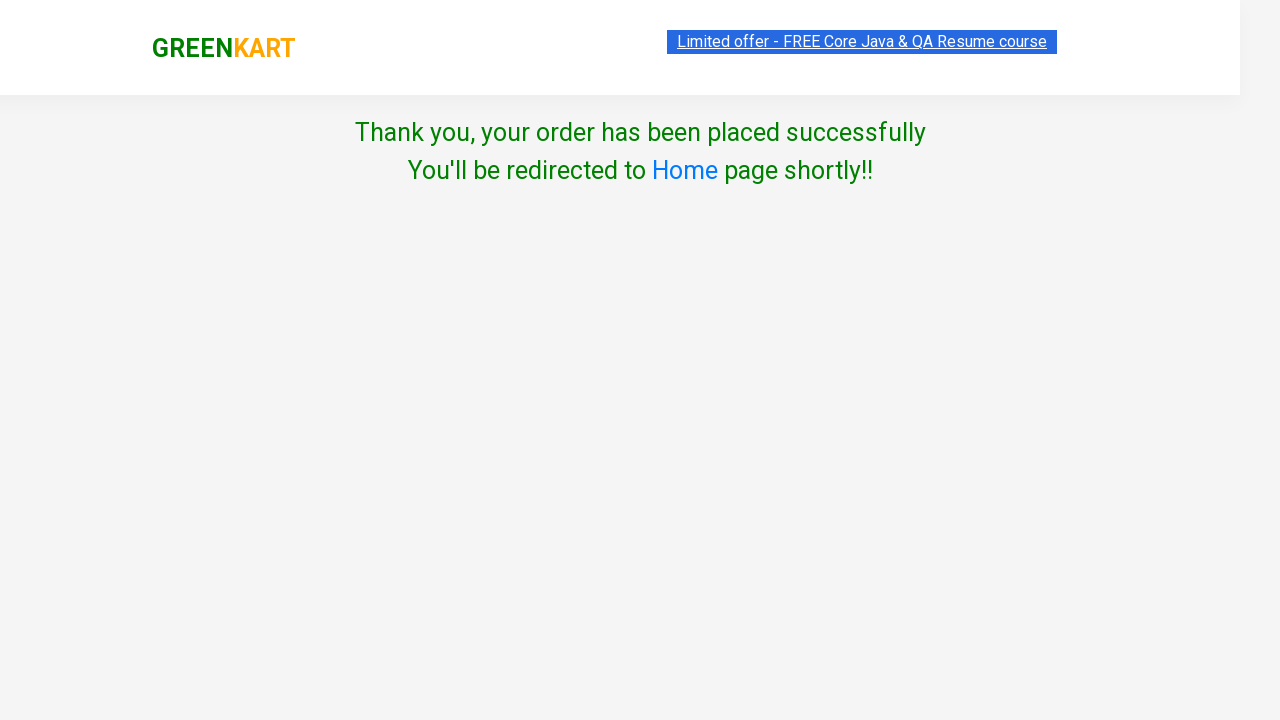